Navigates to Challenging DOM page and verifies table structure with rows and columns

Starting URL: https://the-internet.herokuapp.com/

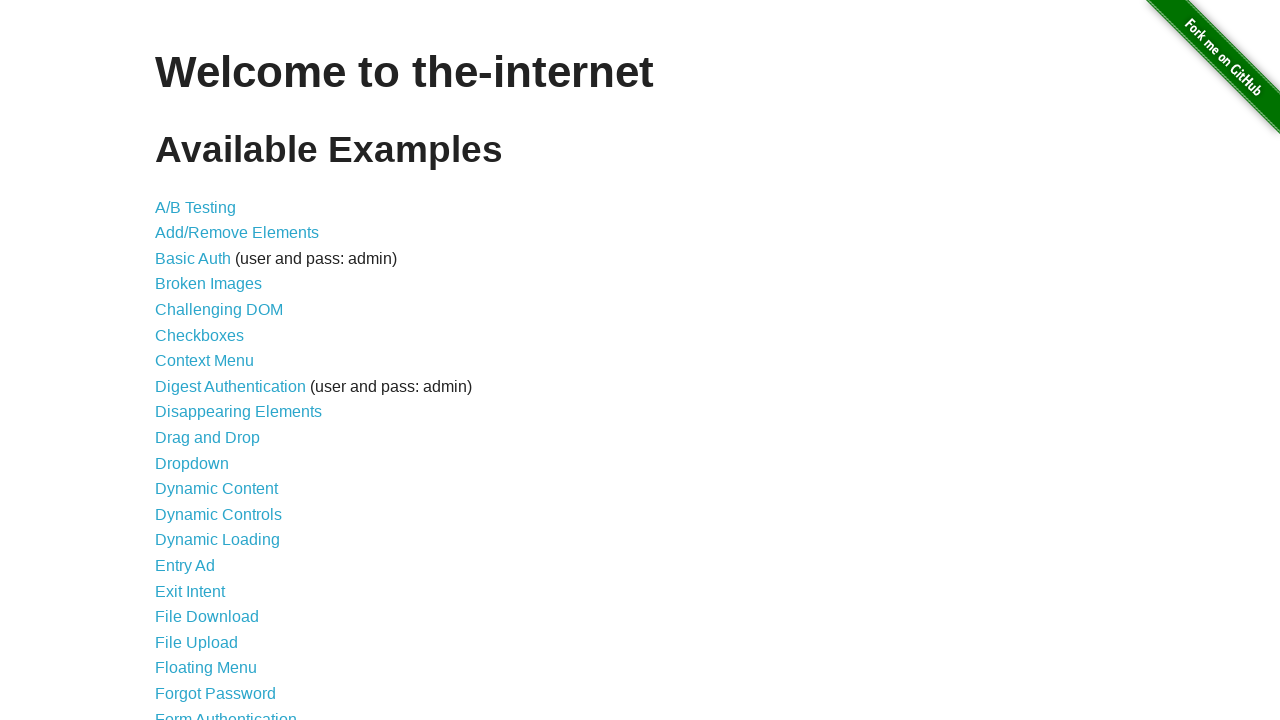

Clicked on Challenging DOM link (5th item in navigation) at (219, 310) on li:nth-child(5) > a
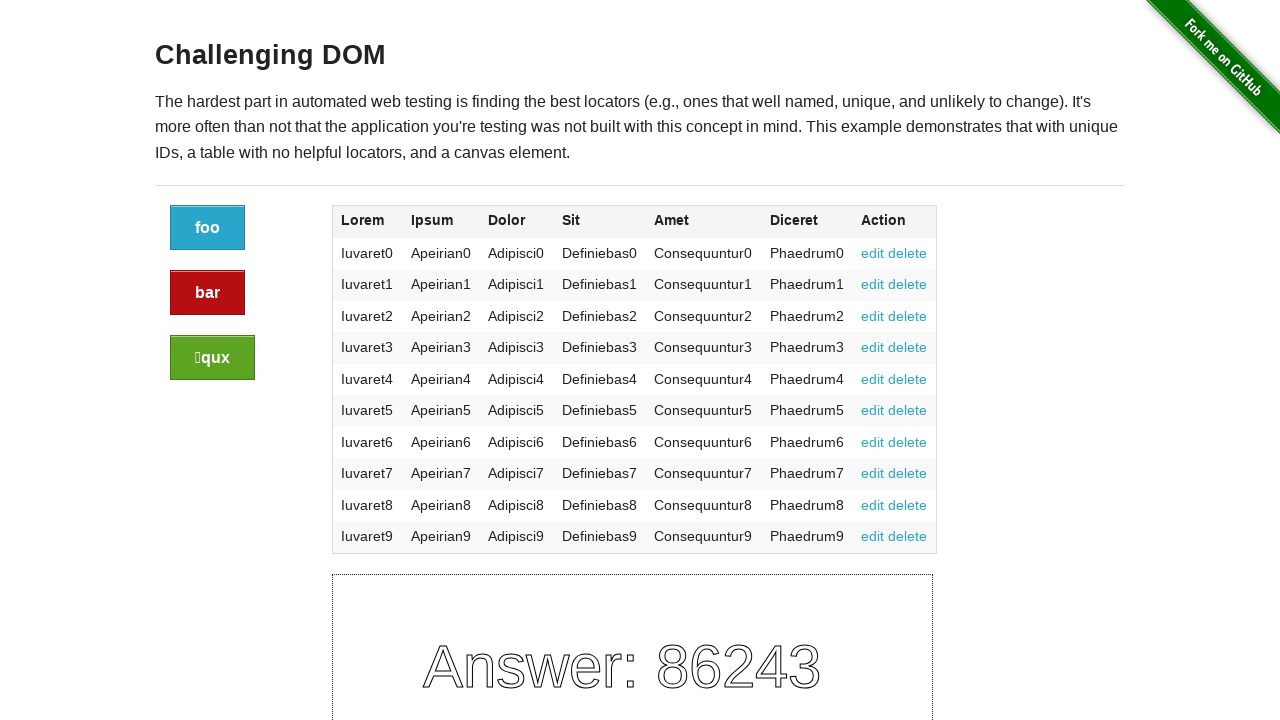

Waited for table to load on Challenging DOM page
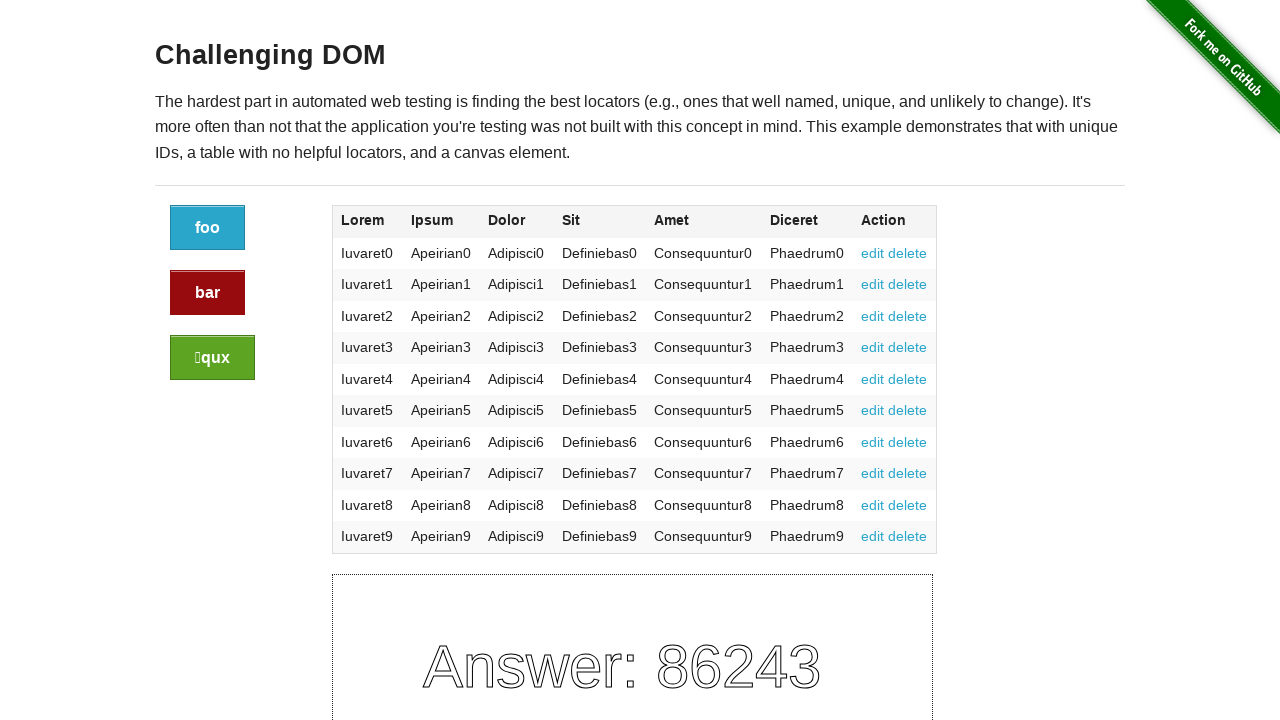

Verified table has 10 rows in tbody
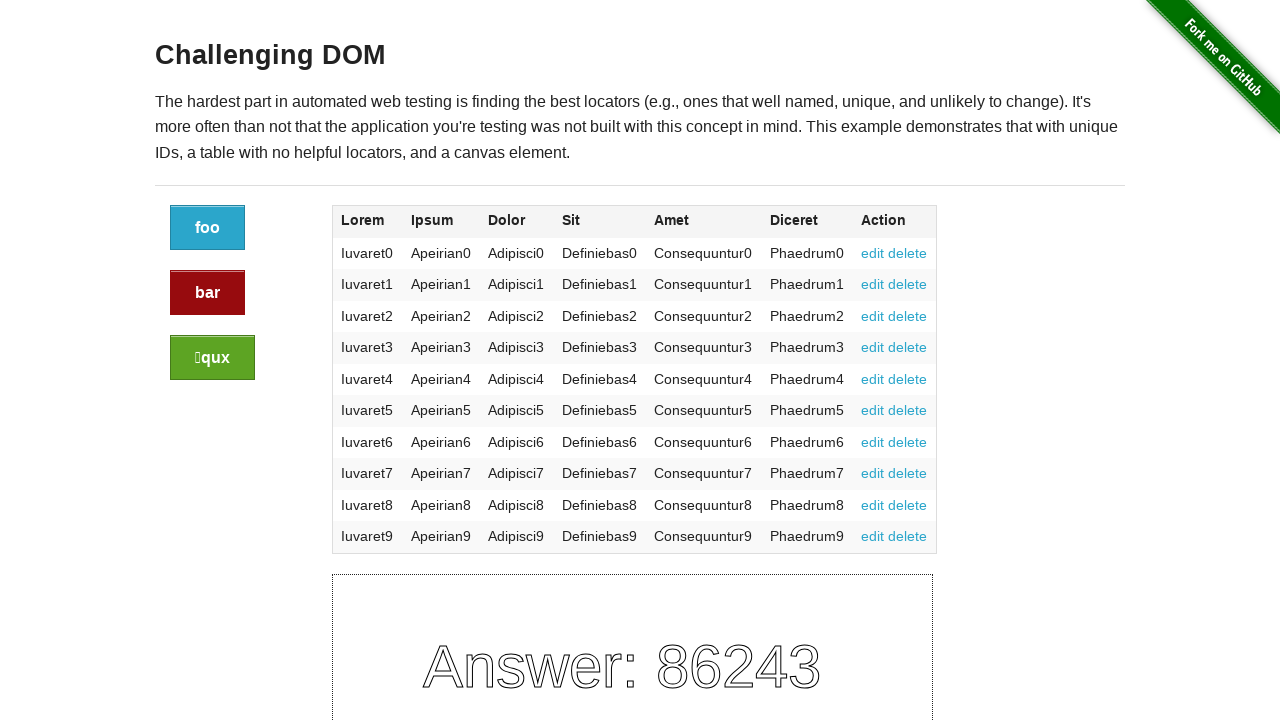

Verified first row has 7 columns
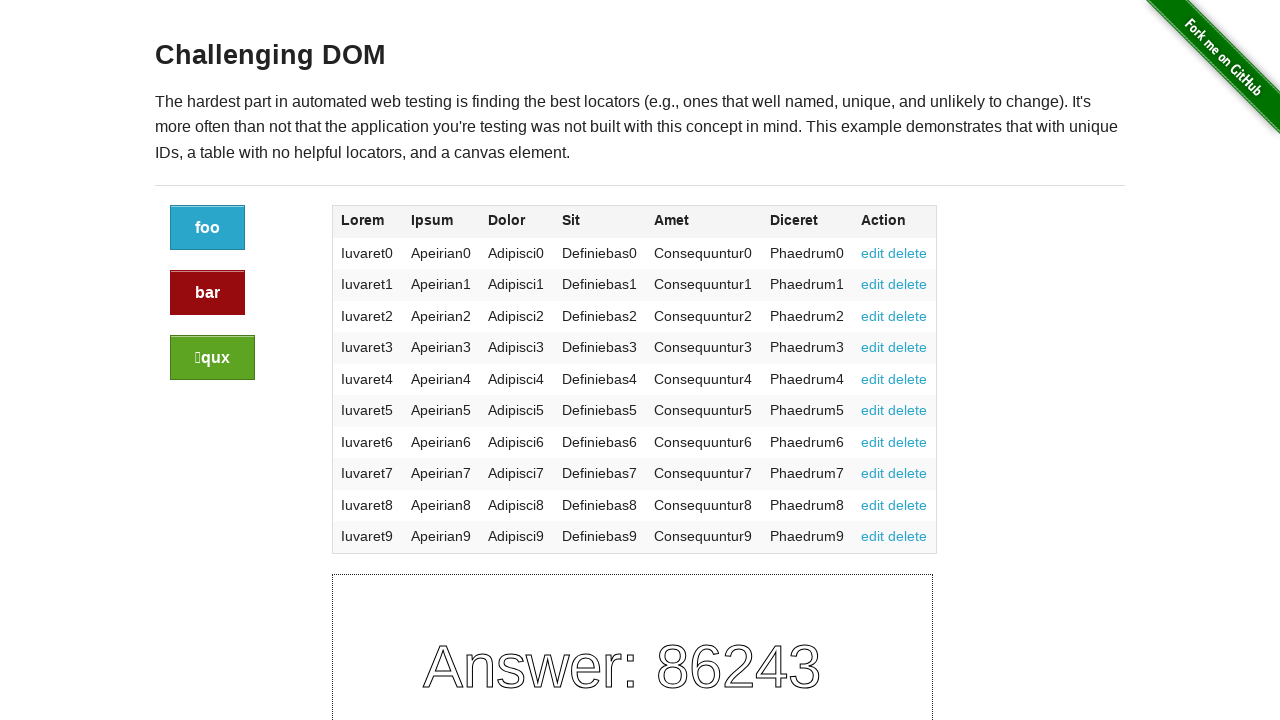

Navigated back to home page
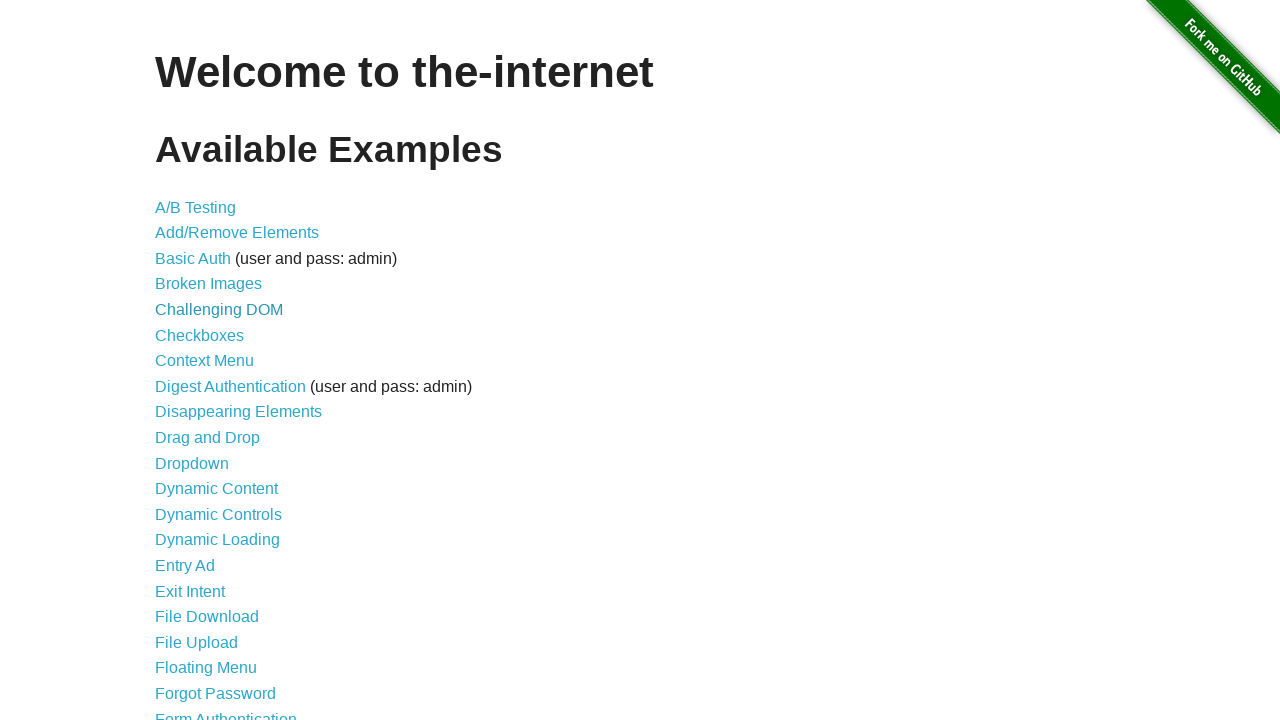

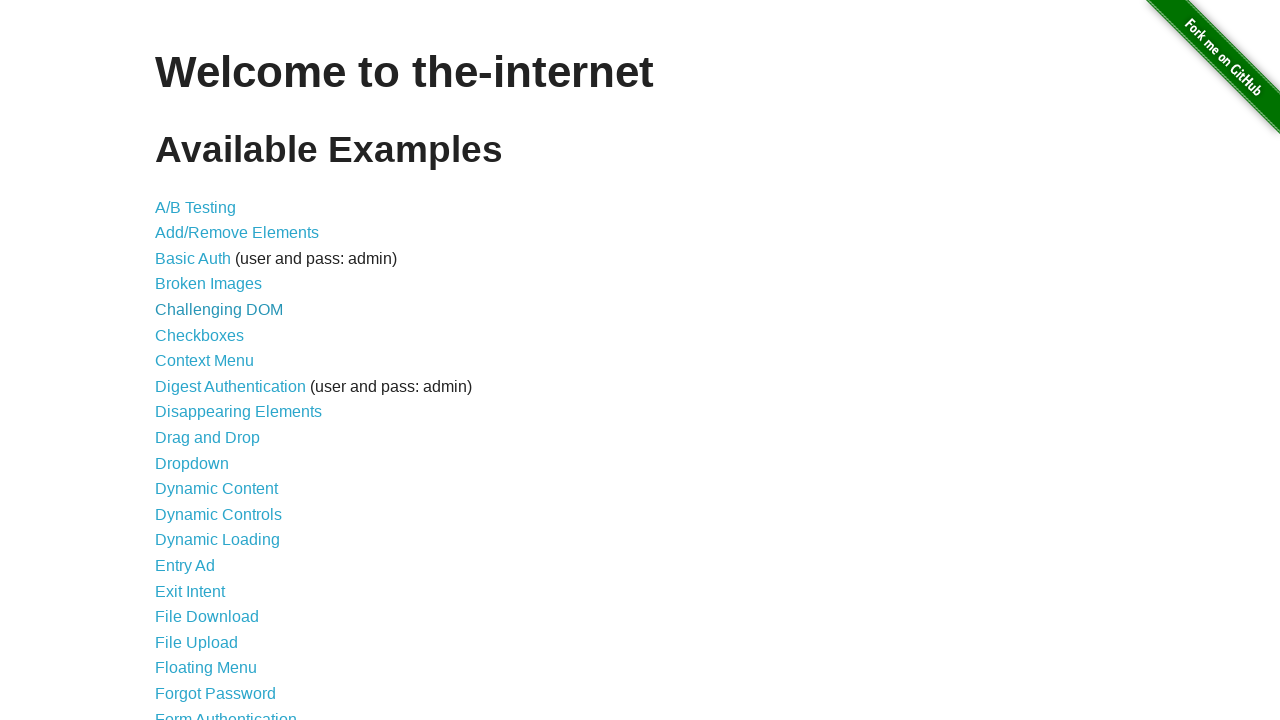